Tests window handling by clicking a link that opens a new window, switching to the new window to verify its content, and then switching back to the original window to verify its title.

Starting URL: https://the-internet.herokuapp.com/windows

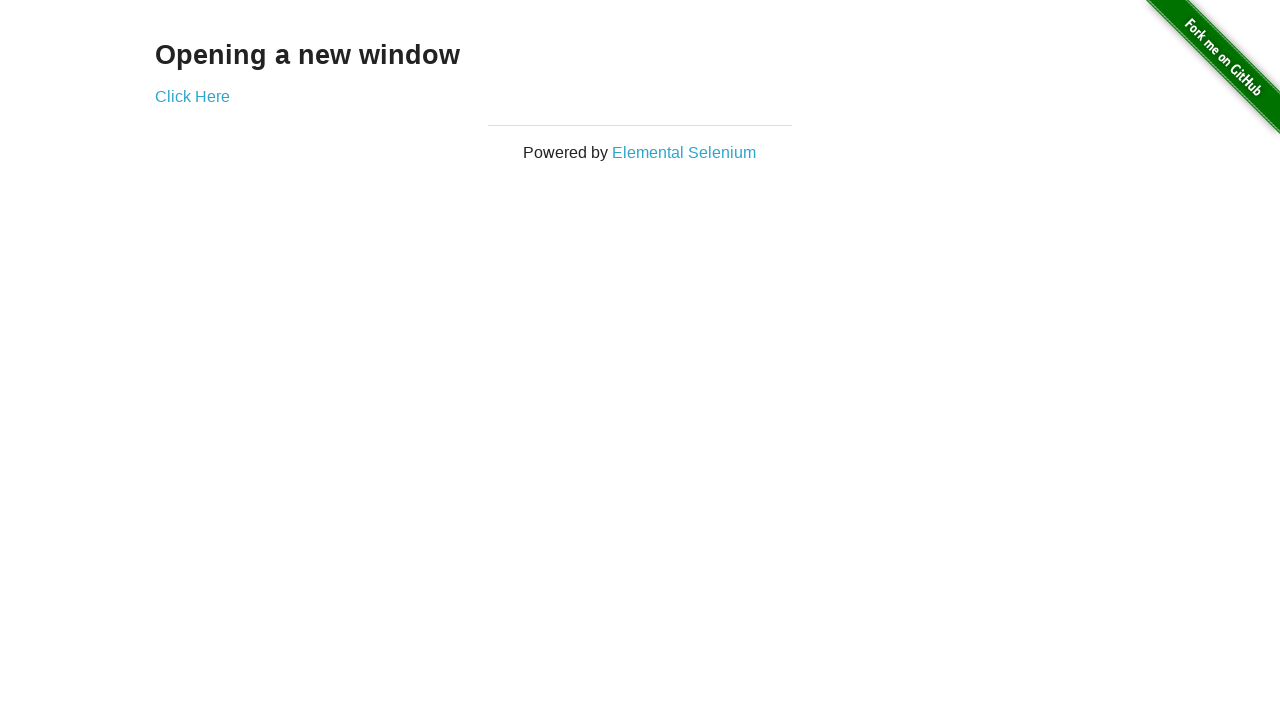

Waited for h3 element to load on initial page
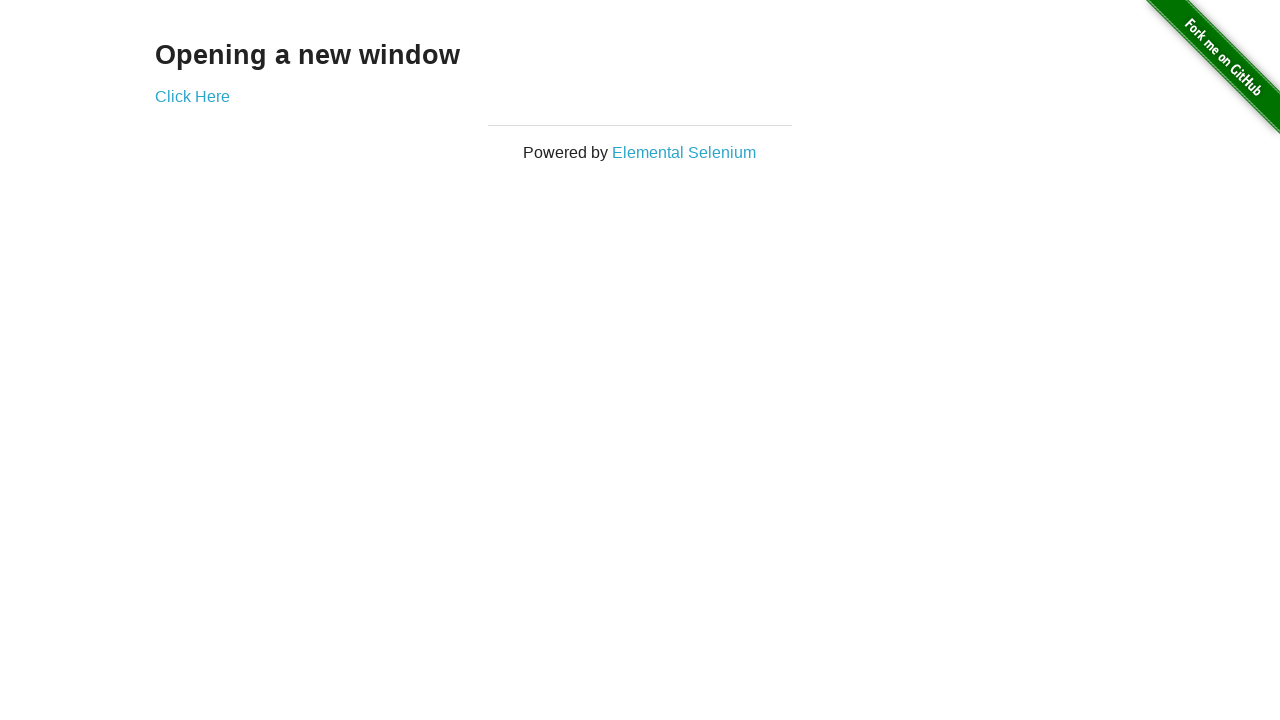

Verified h3 text is 'Opening a new window'
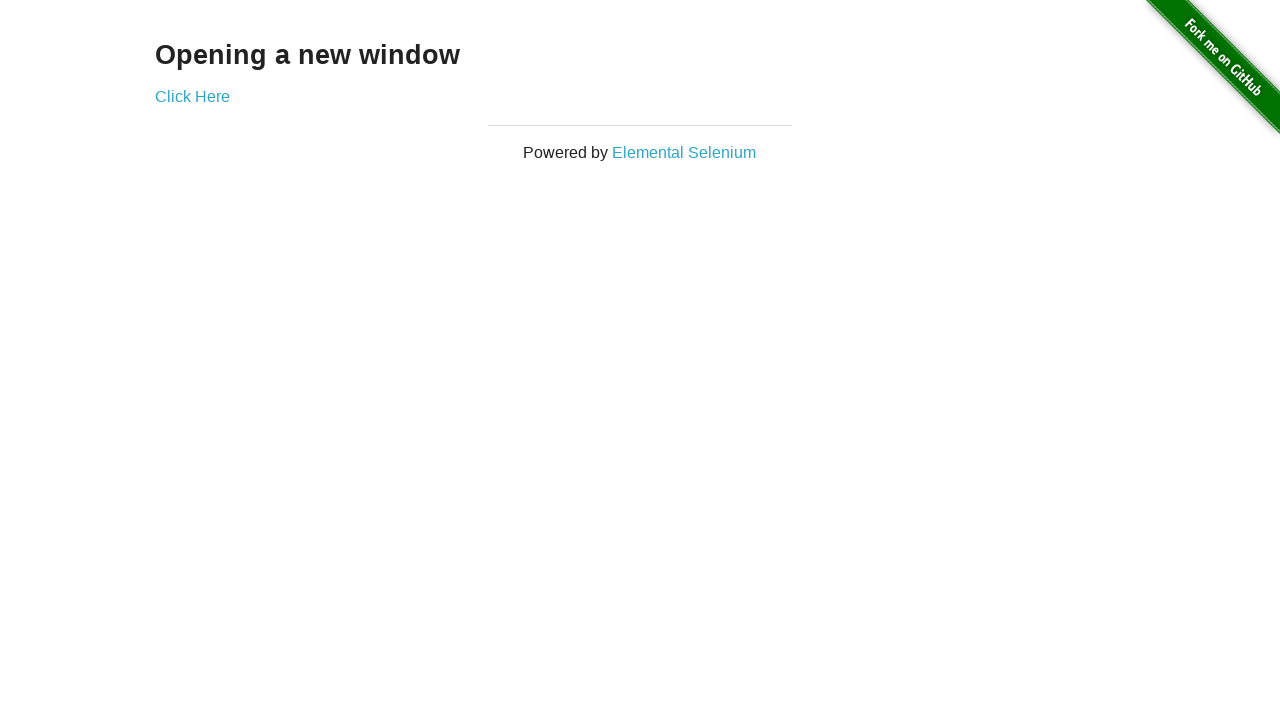

Verified initial page title is 'The Internet'
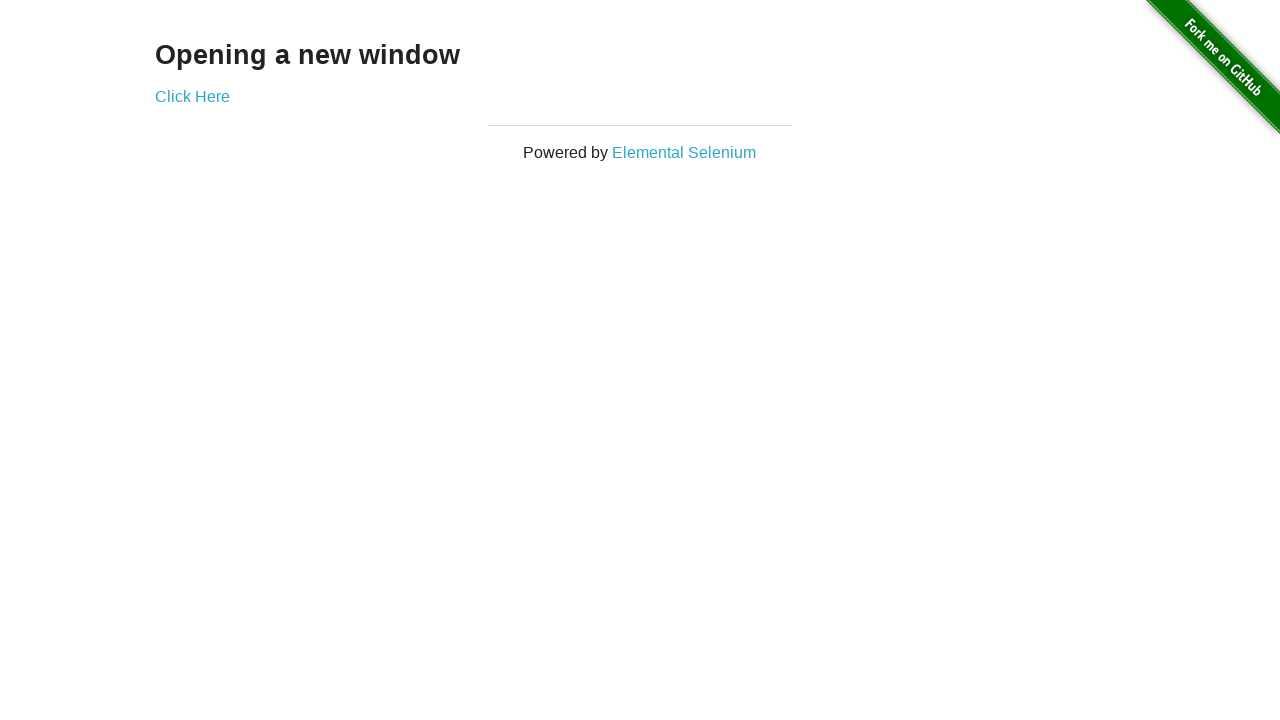

Clicked 'Click Here' link to open new window at (192, 96) on text=Click Here
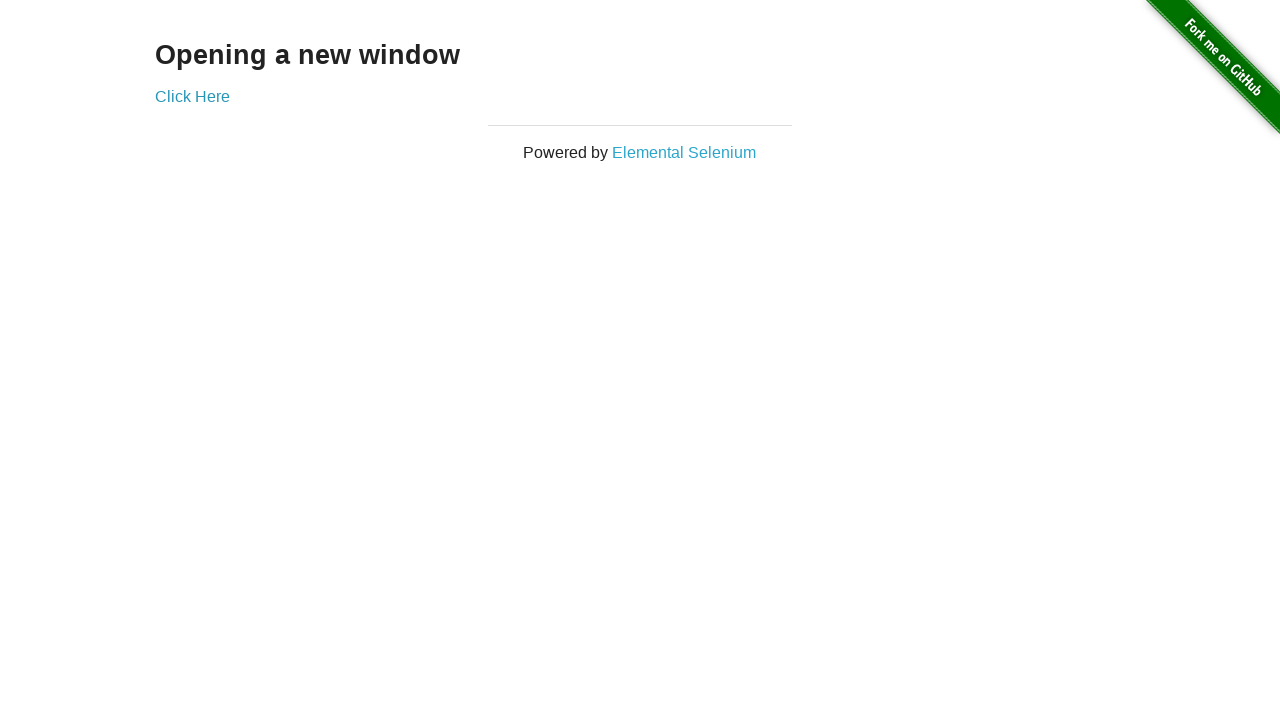

Captured new page/window reference
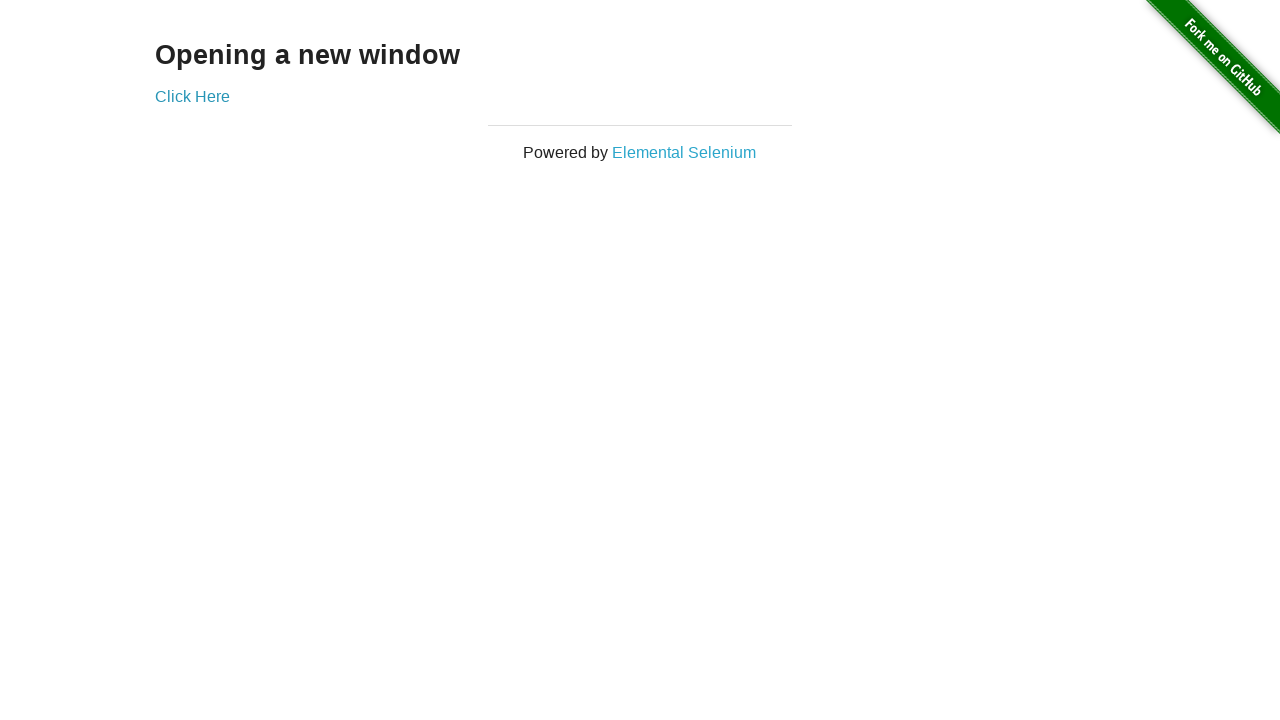

Waited for new window to load
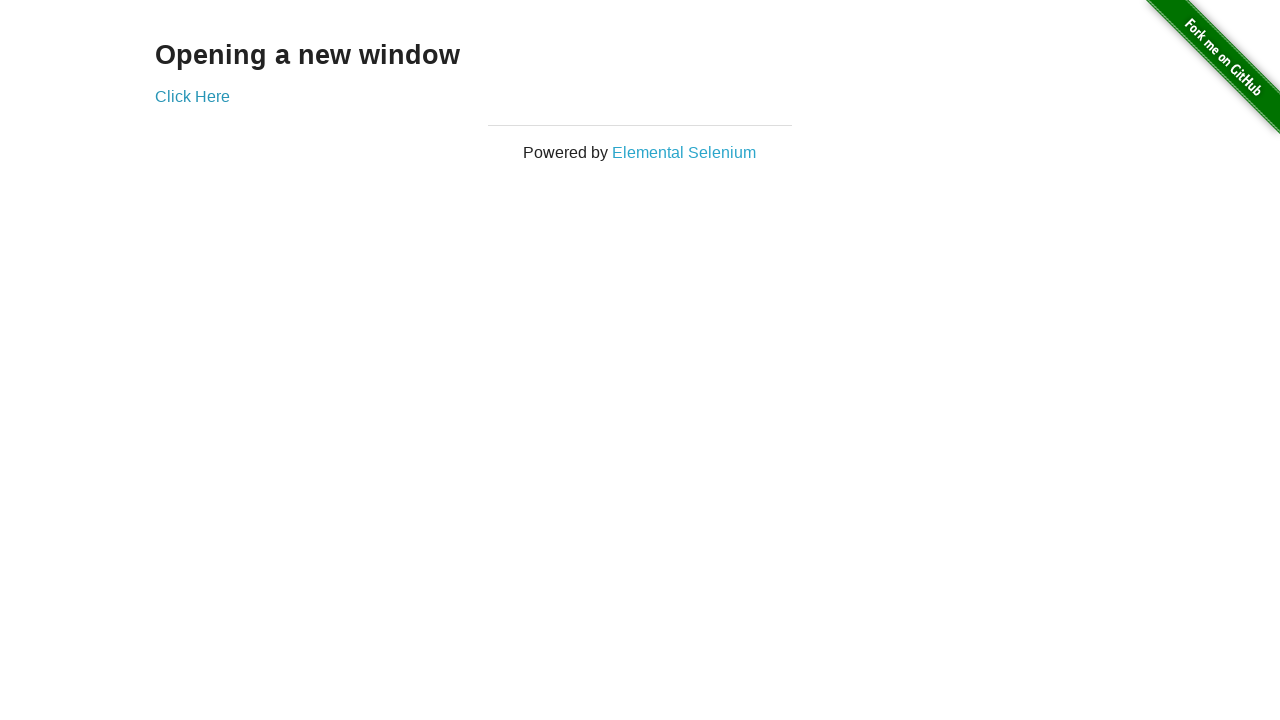

Verified new window title is 'New Window'
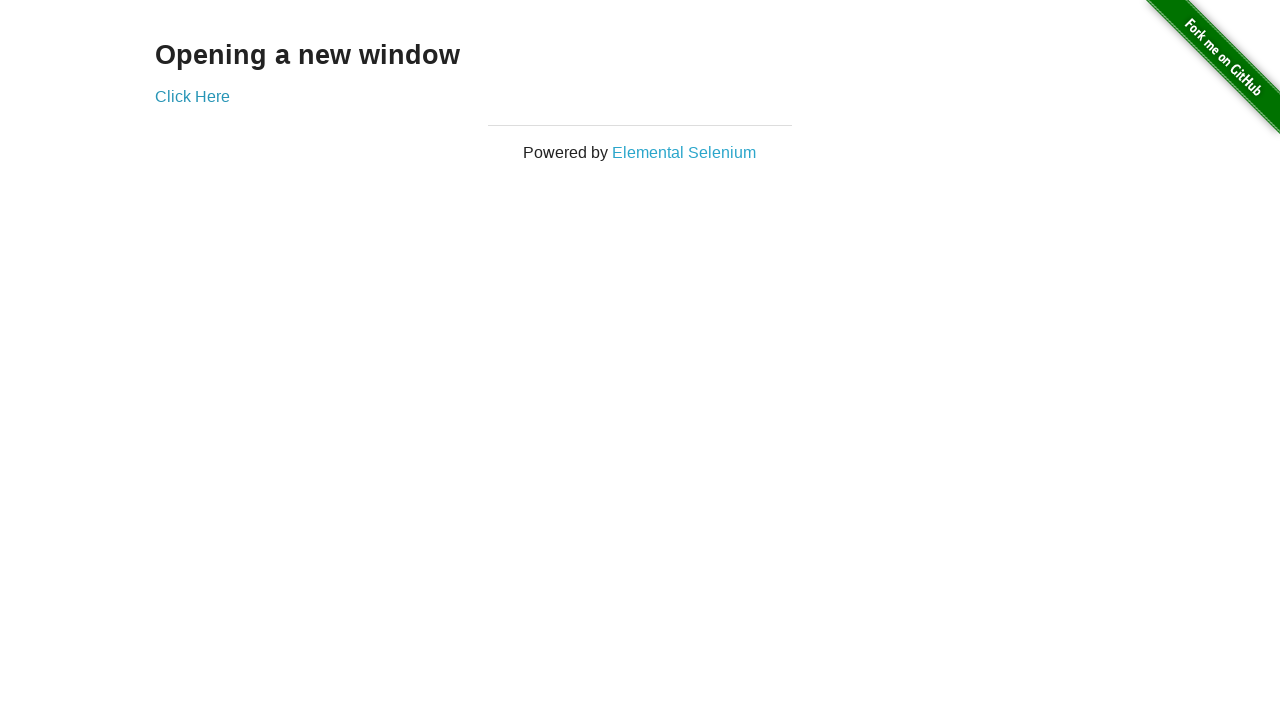

Verified h3 text in new window is 'New Window'
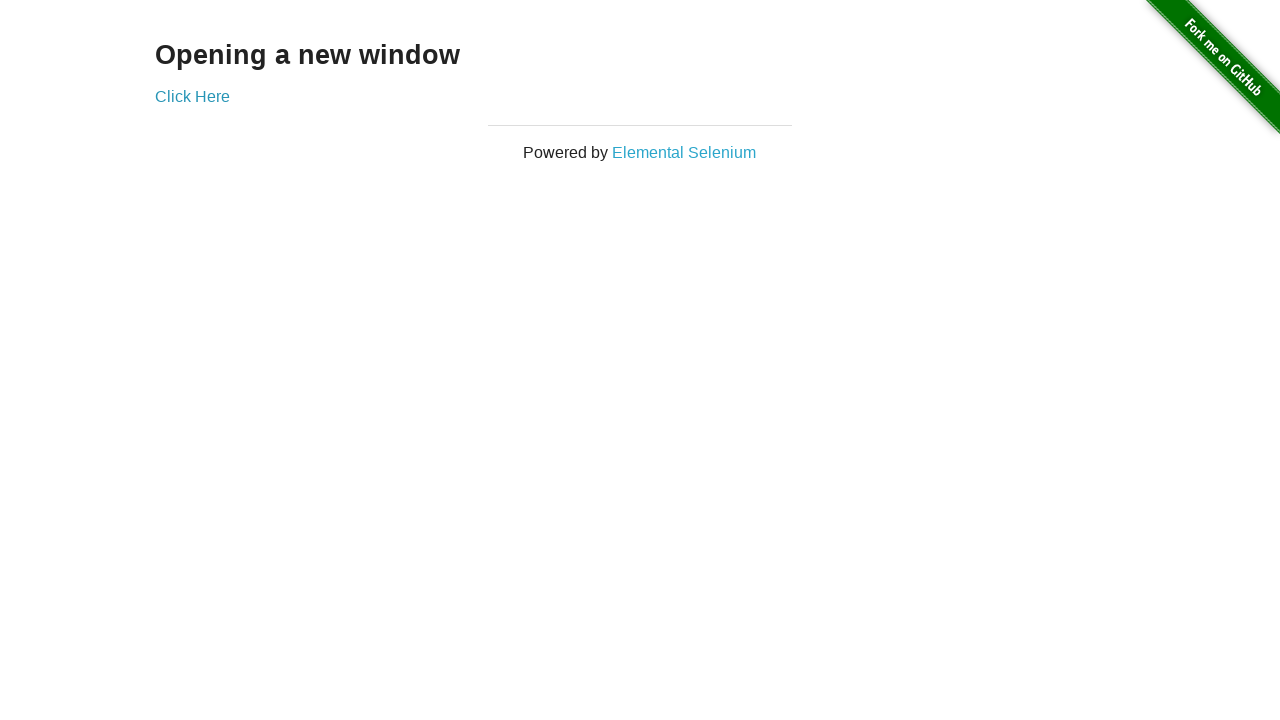

Switched back to original window
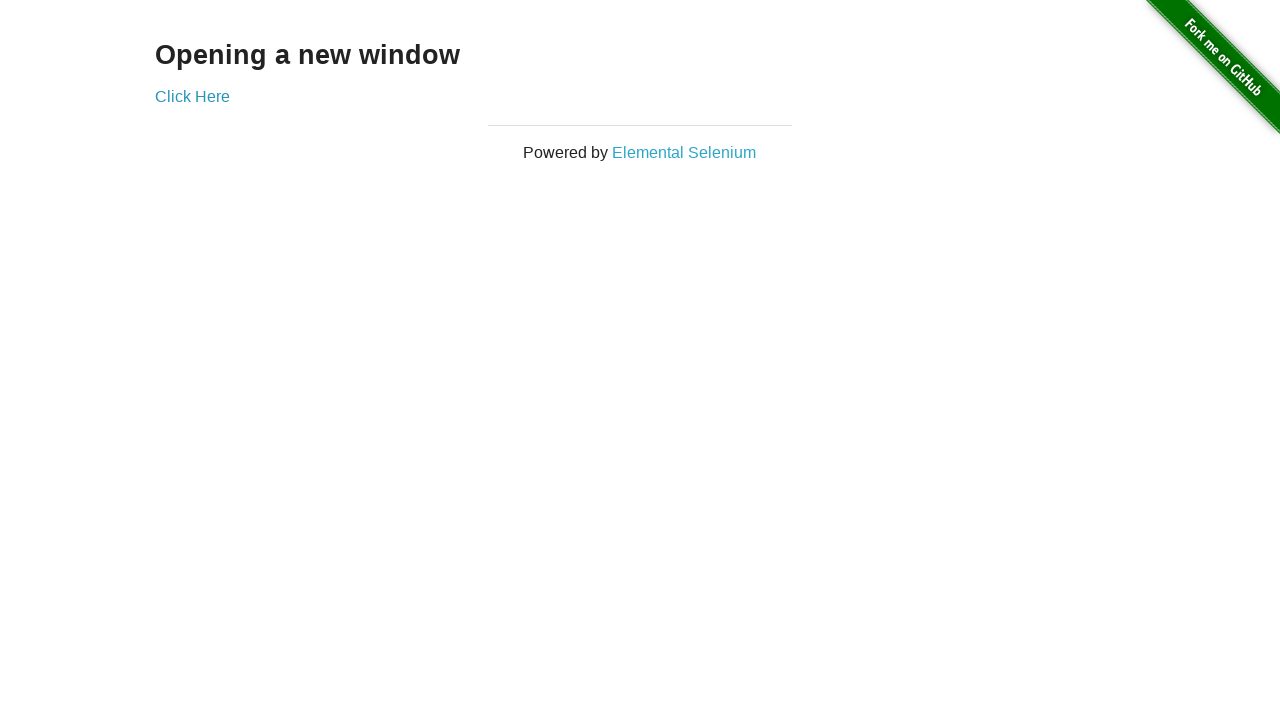

Verified original page title is still 'The Internet'
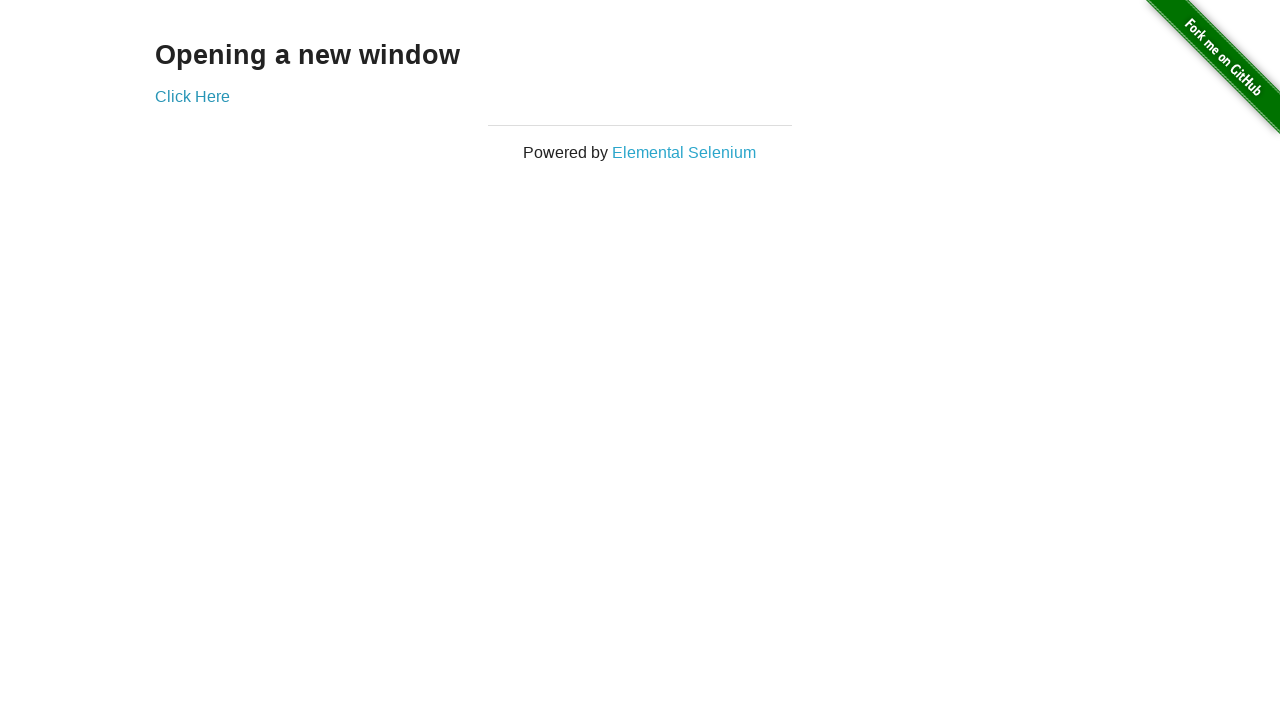

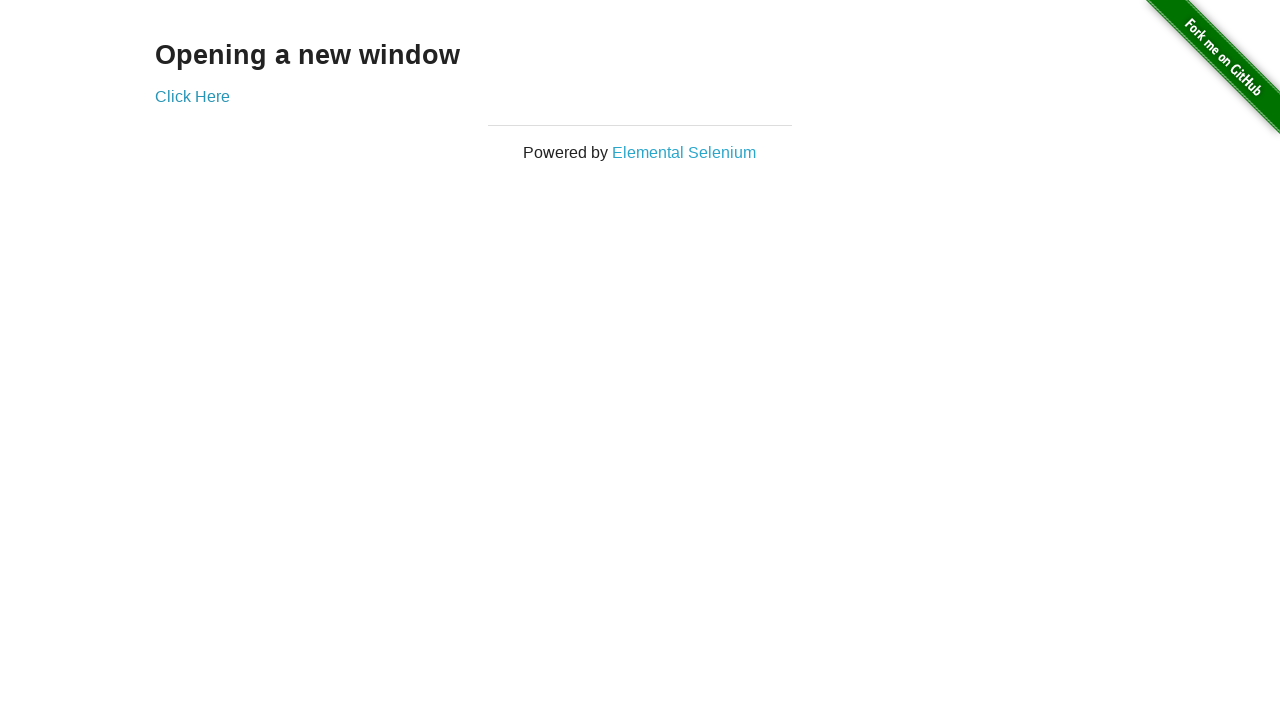